Tests the add/remove elements functionality by clicking the "Add Element" button 5 times to create delete buttons, then verifies the delete buttons were created.

Starting URL: http://the-internet.herokuapp.com/add_remove_elements/

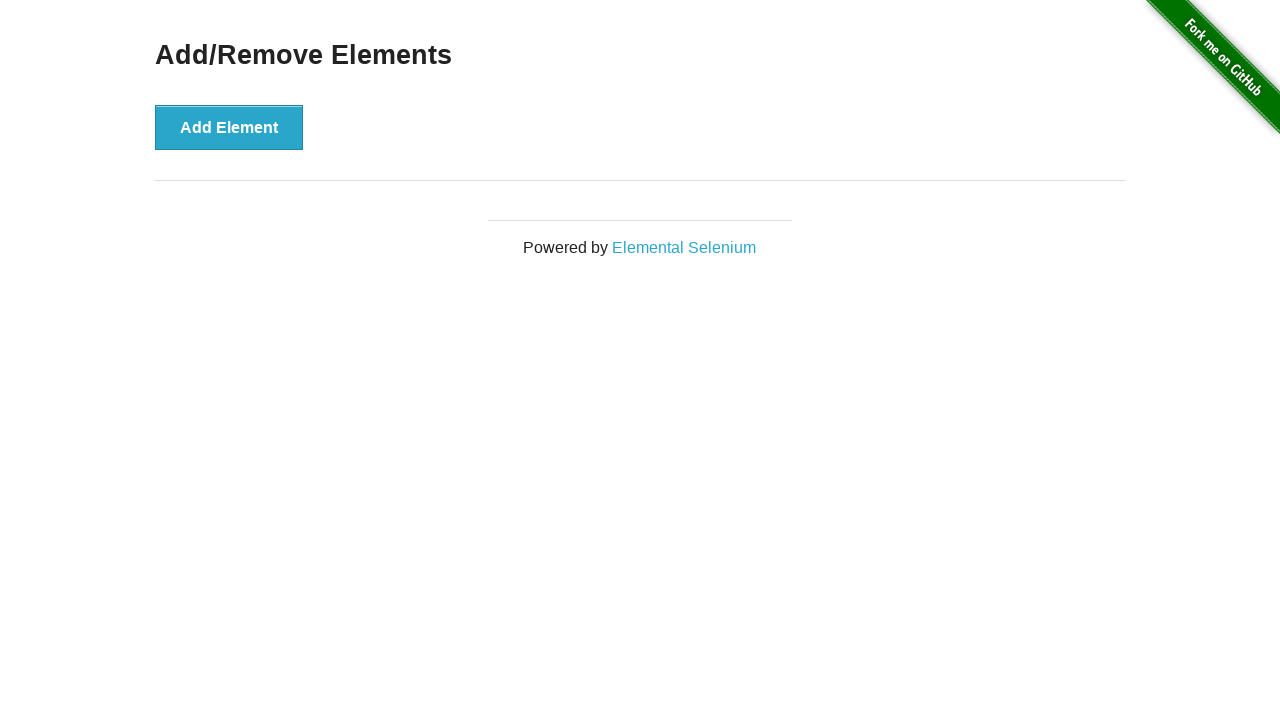

Navigated to add/remove elements page
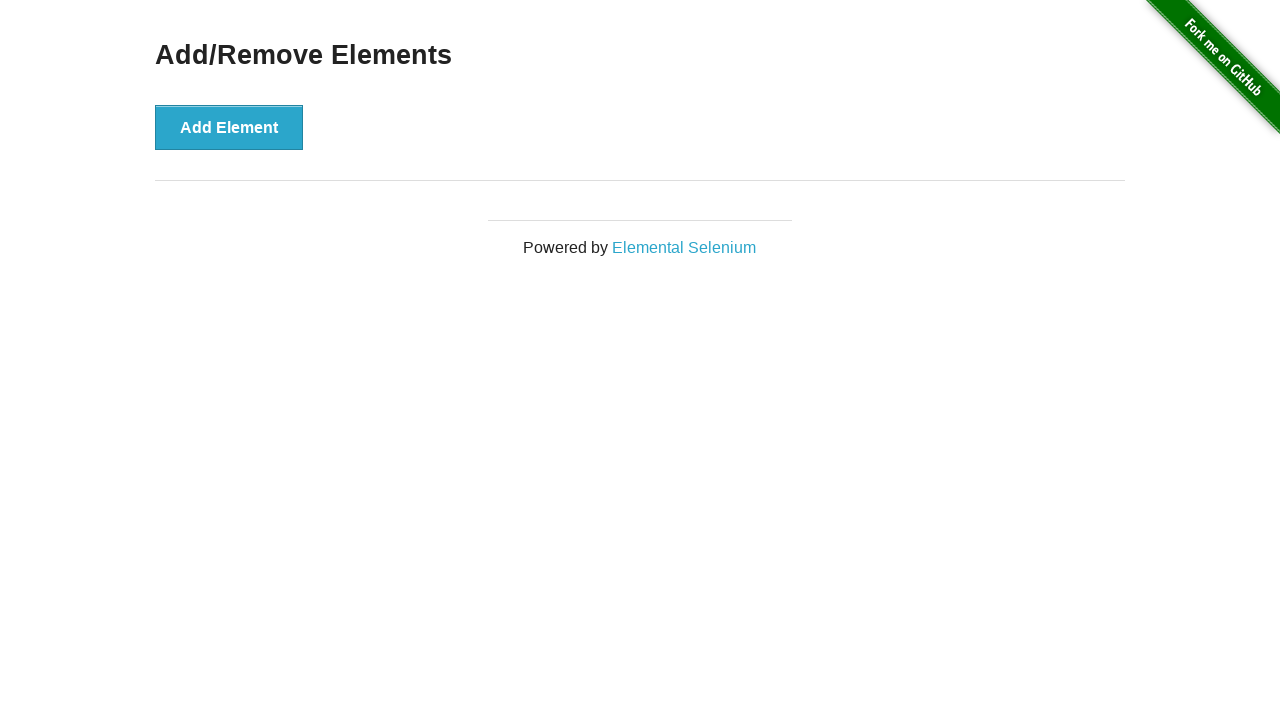

Clicked 'Add Element' button (click 1 of 5) at (229, 127) on button[onclick="addElement()"]
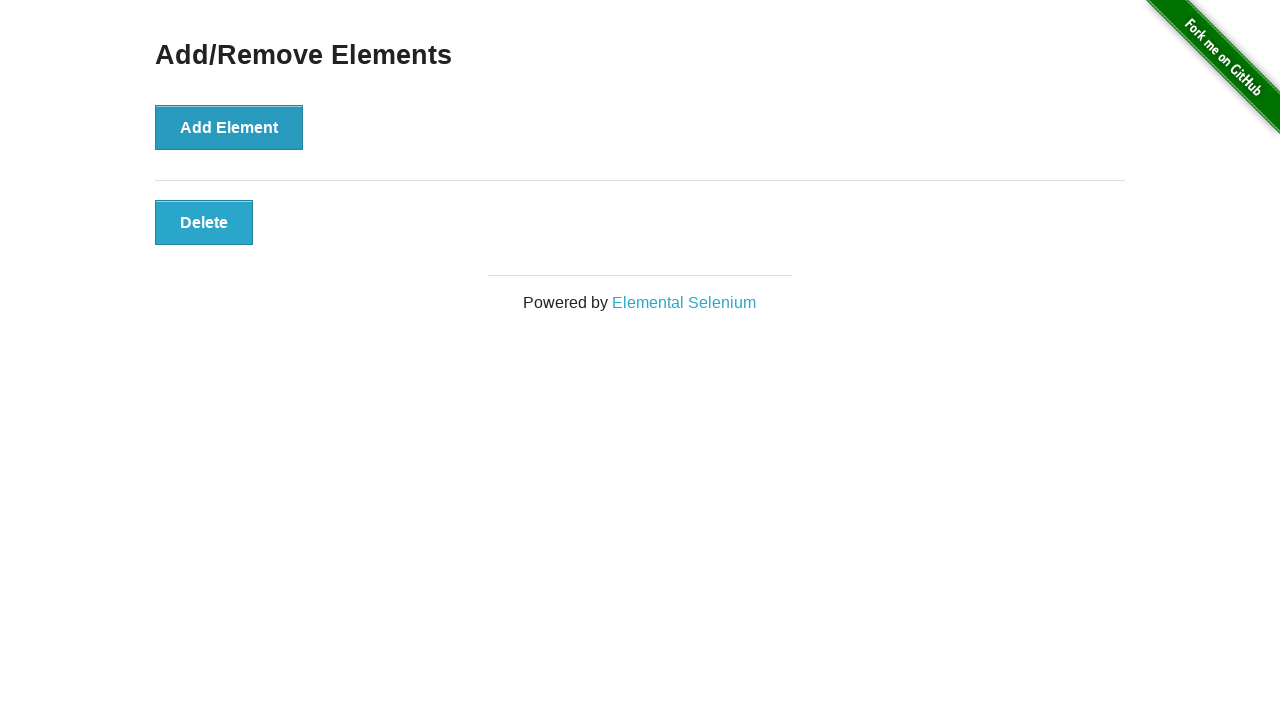

Waited 500ms between button clicks
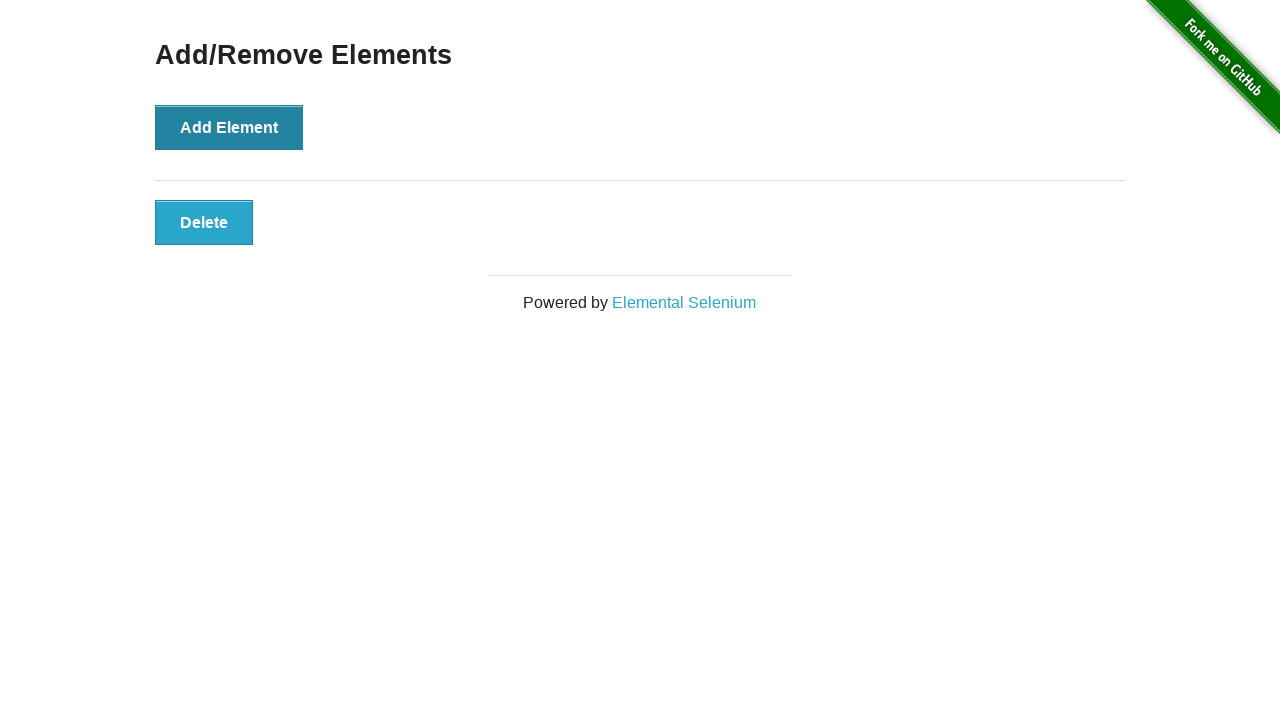

Clicked 'Add Element' button (click 2 of 5) at (229, 127) on button[onclick="addElement()"]
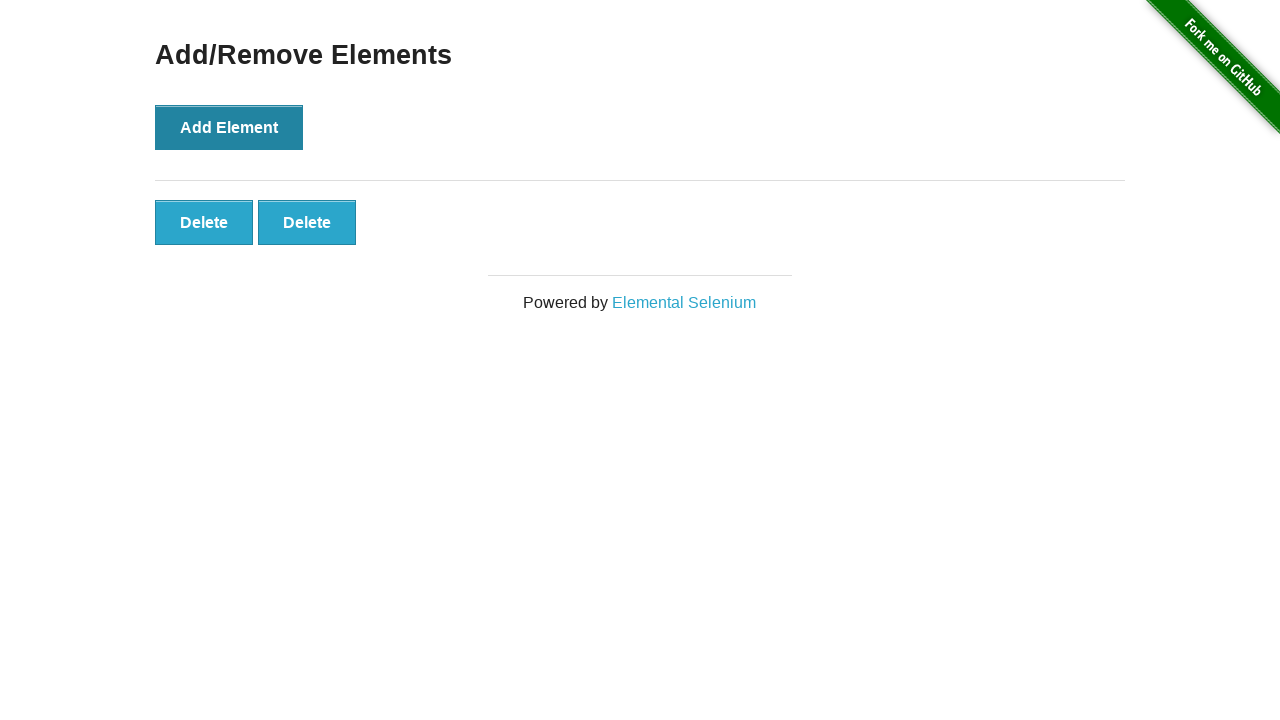

Waited 500ms between button clicks
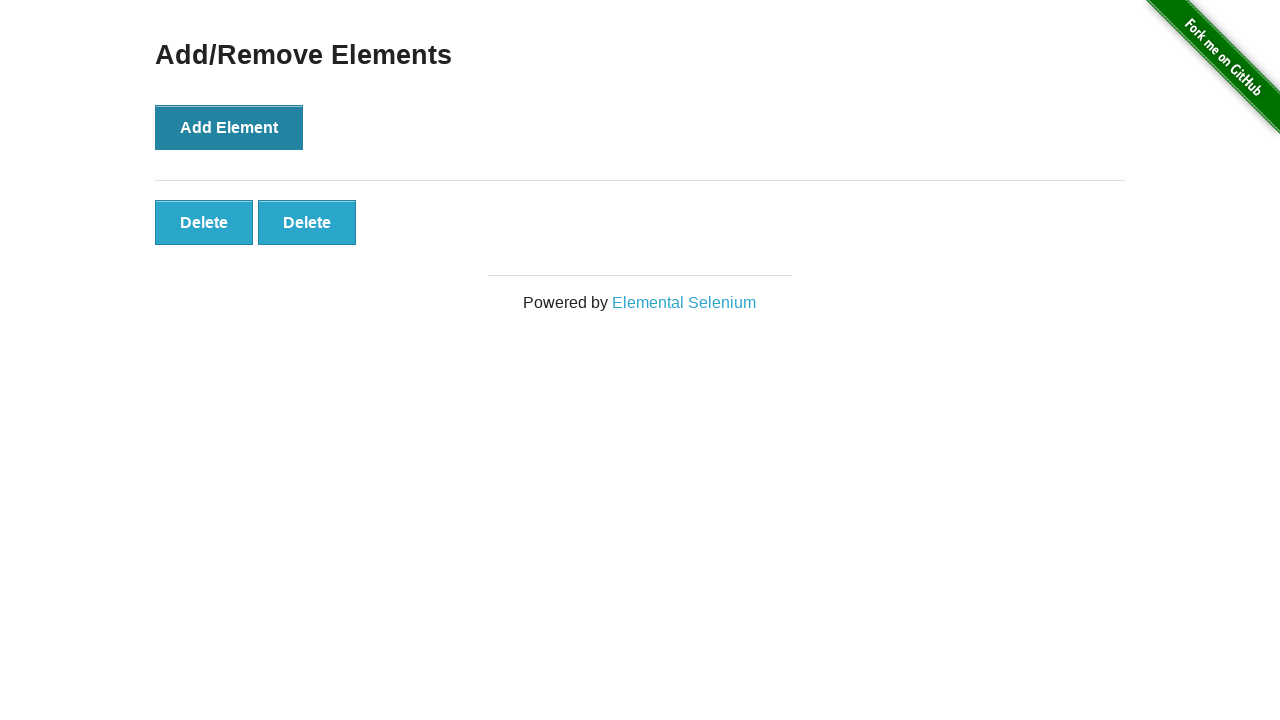

Clicked 'Add Element' button (click 3 of 5) at (229, 127) on button[onclick="addElement()"]
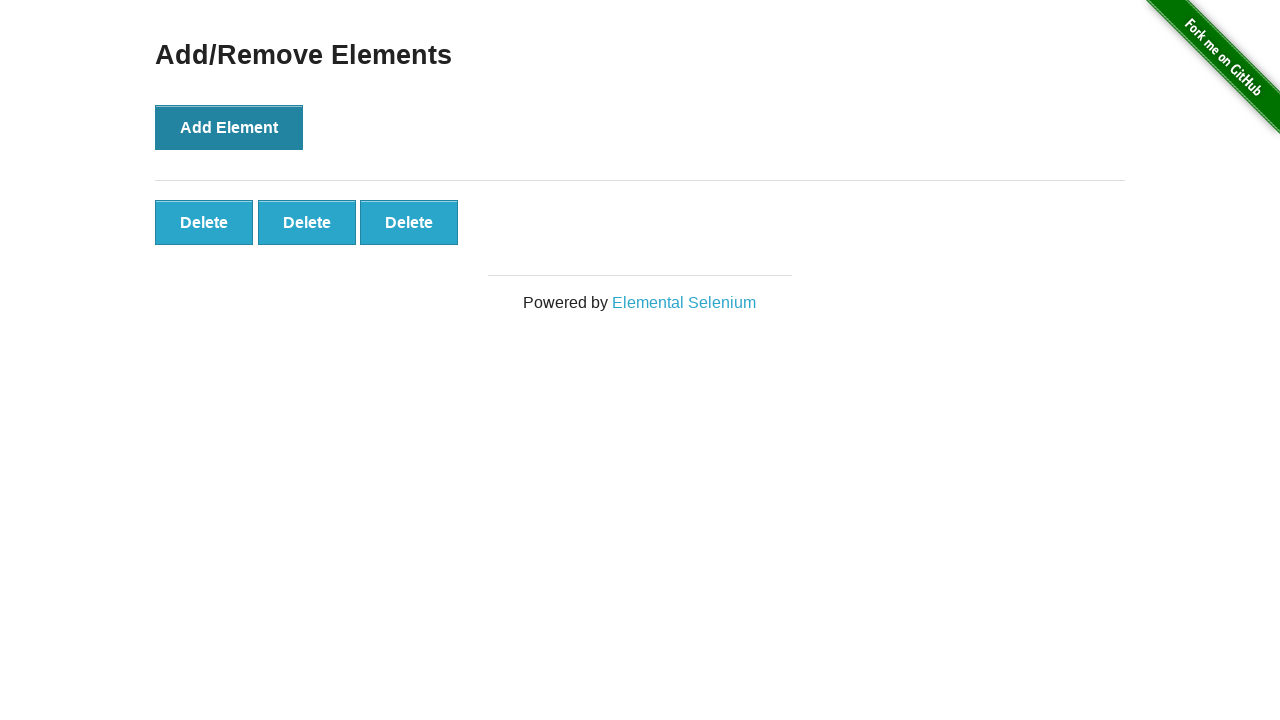

Waited 500ms between button clicks
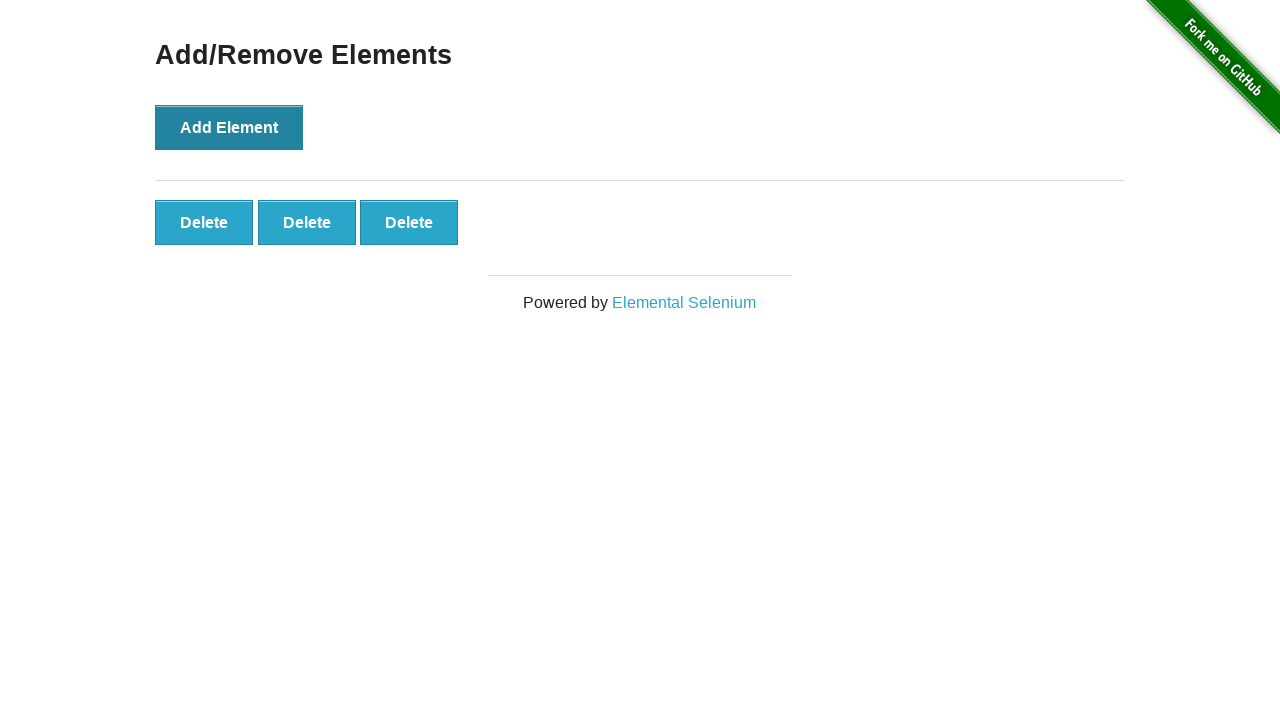

Clicked 'Add Element' button (click 4 of 5) at (229, 127) on button[onclick="addElement()"]
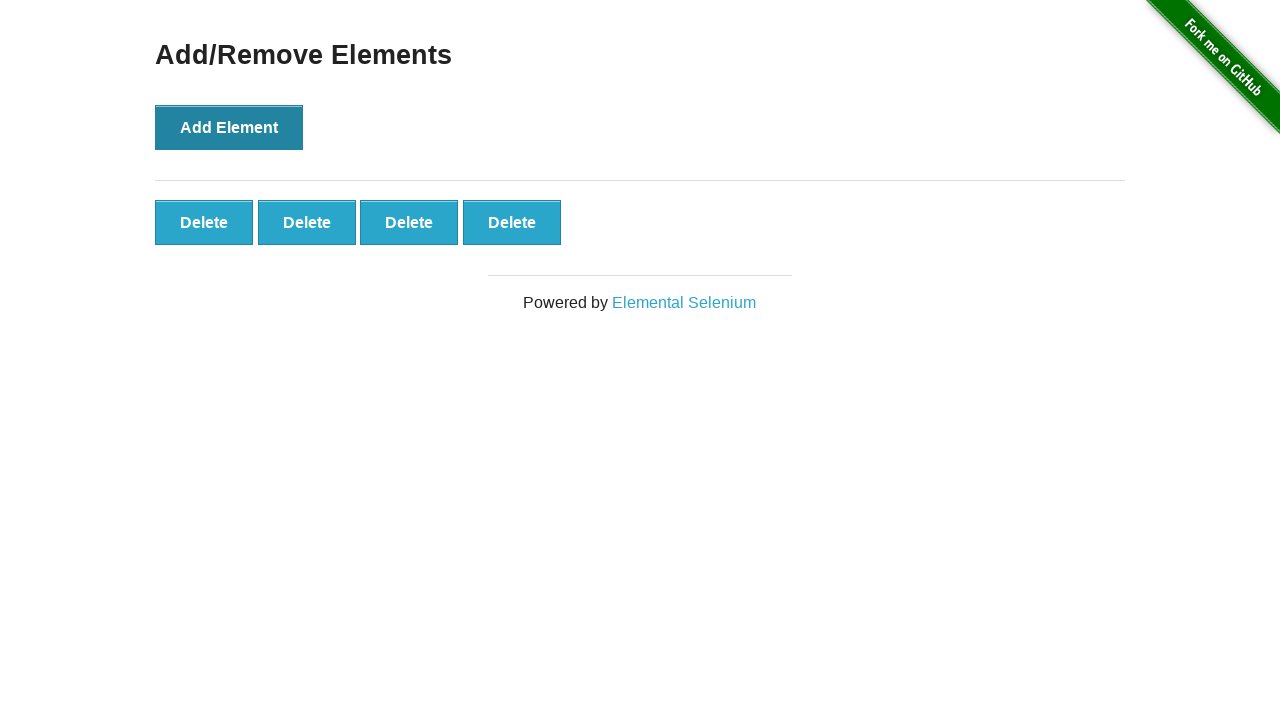

Waited 500ms between button clicks
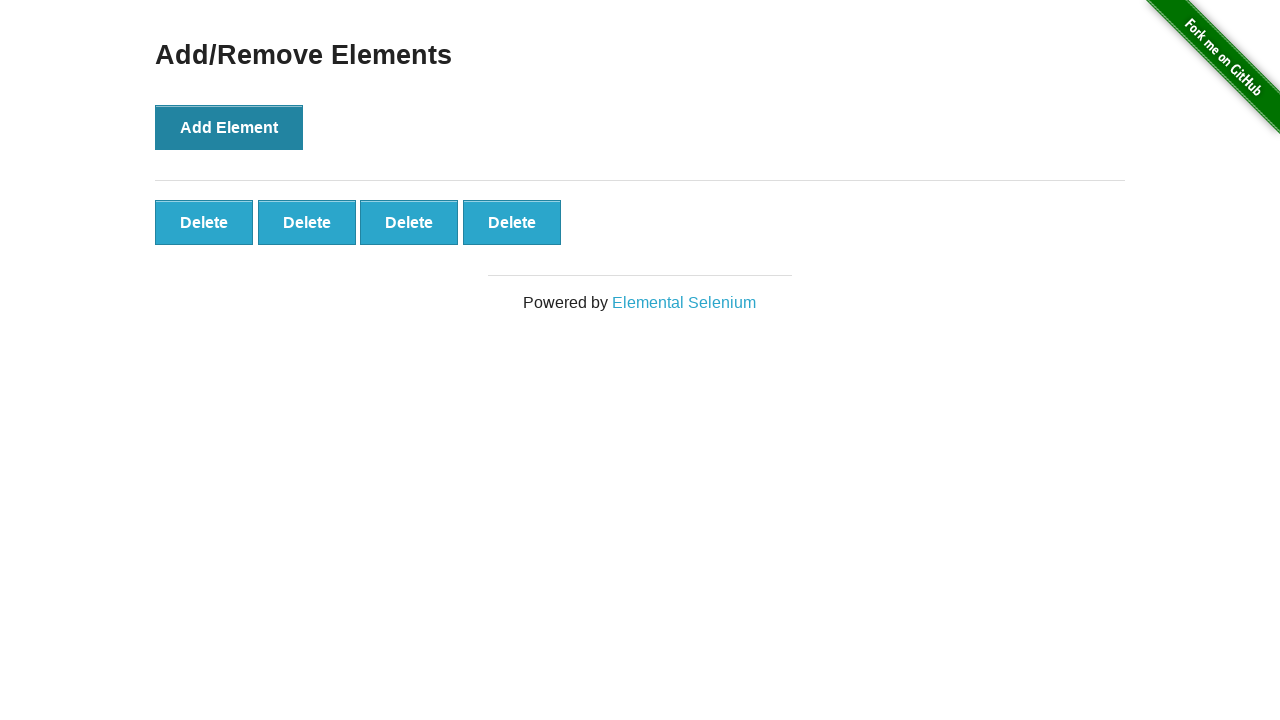

Clicked 'Add Element' button (click 5 of 5) at (229, 127) on button[onclick="addElement()"]
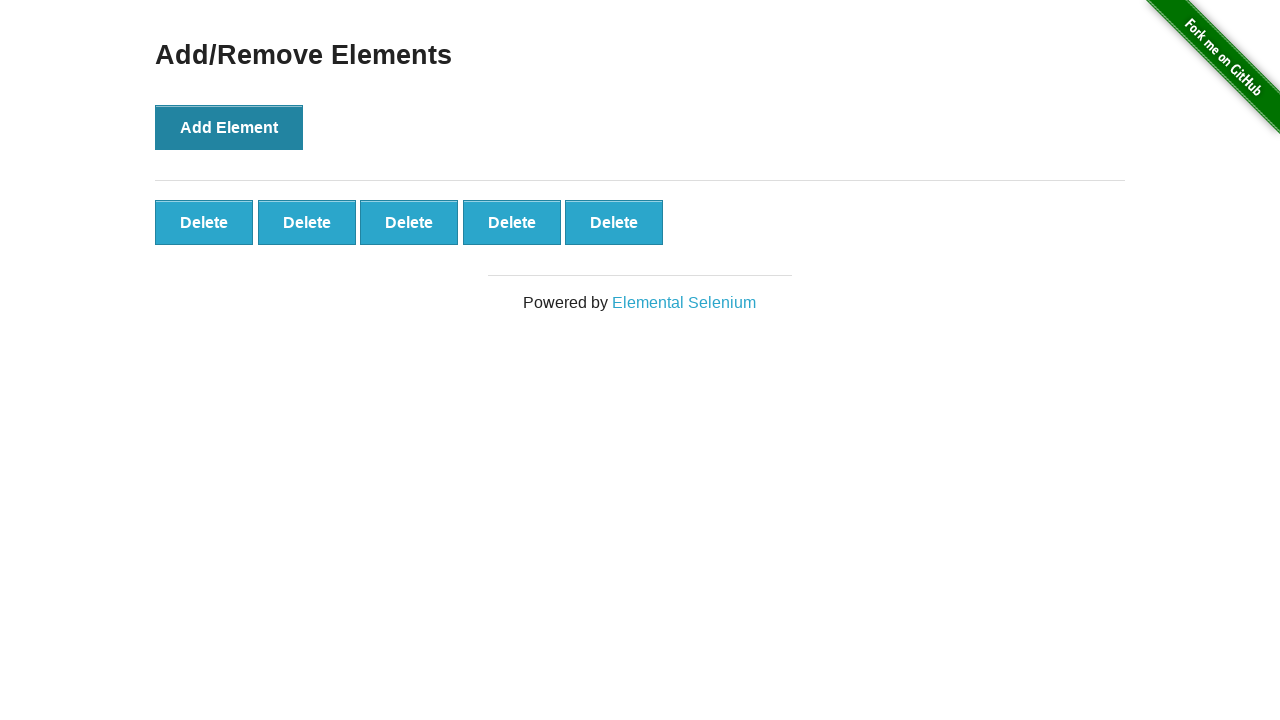

Waited 500ms between button clicks
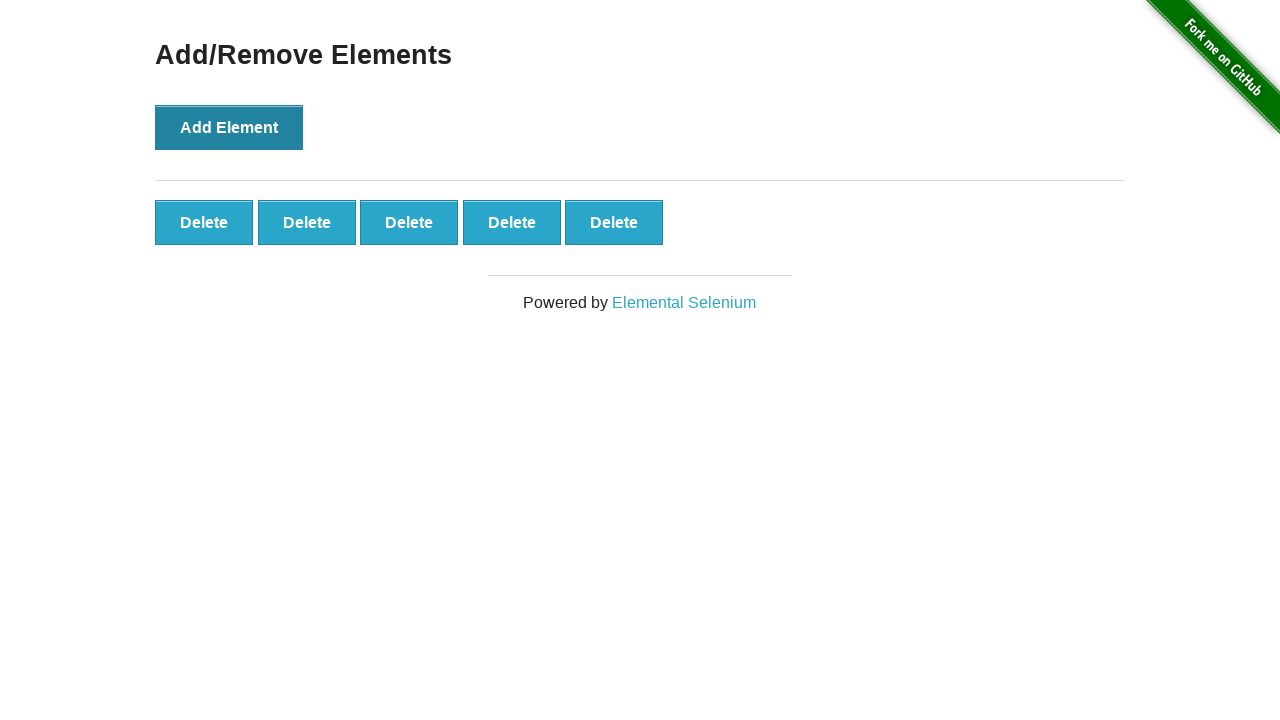

Delete buttons appeared on the page
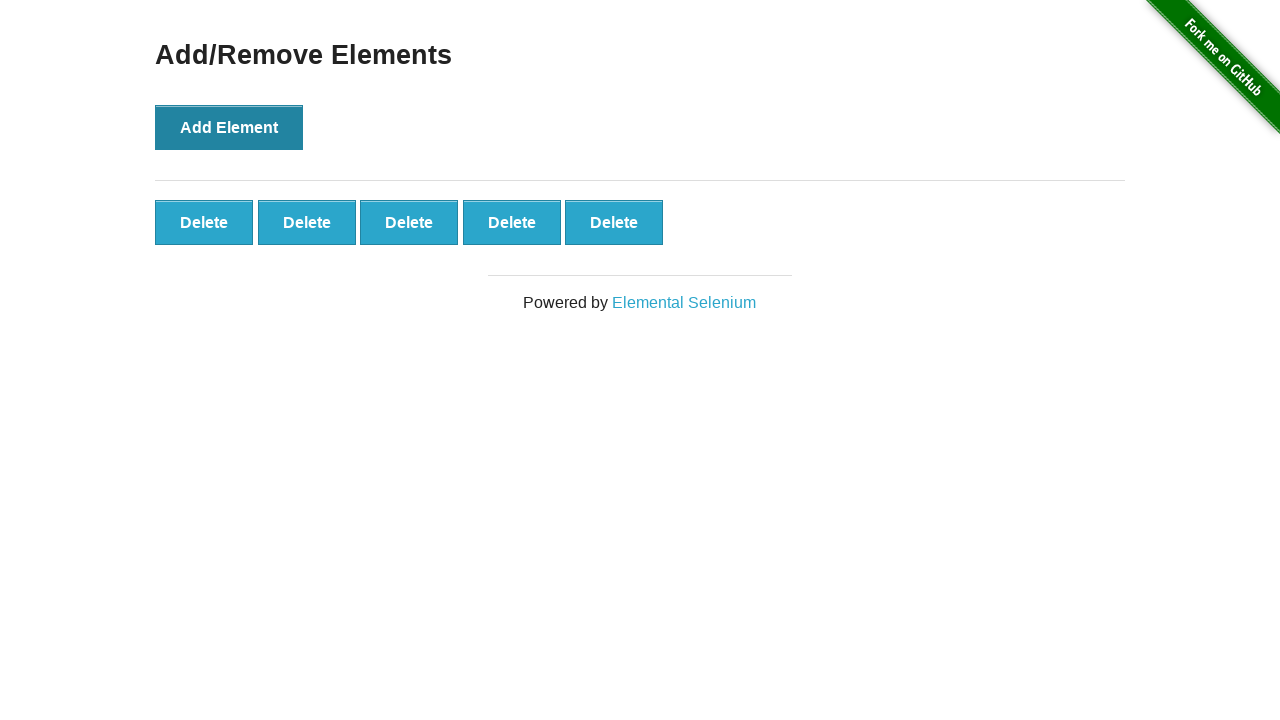

Verified all 5 delete buttons were successfully created
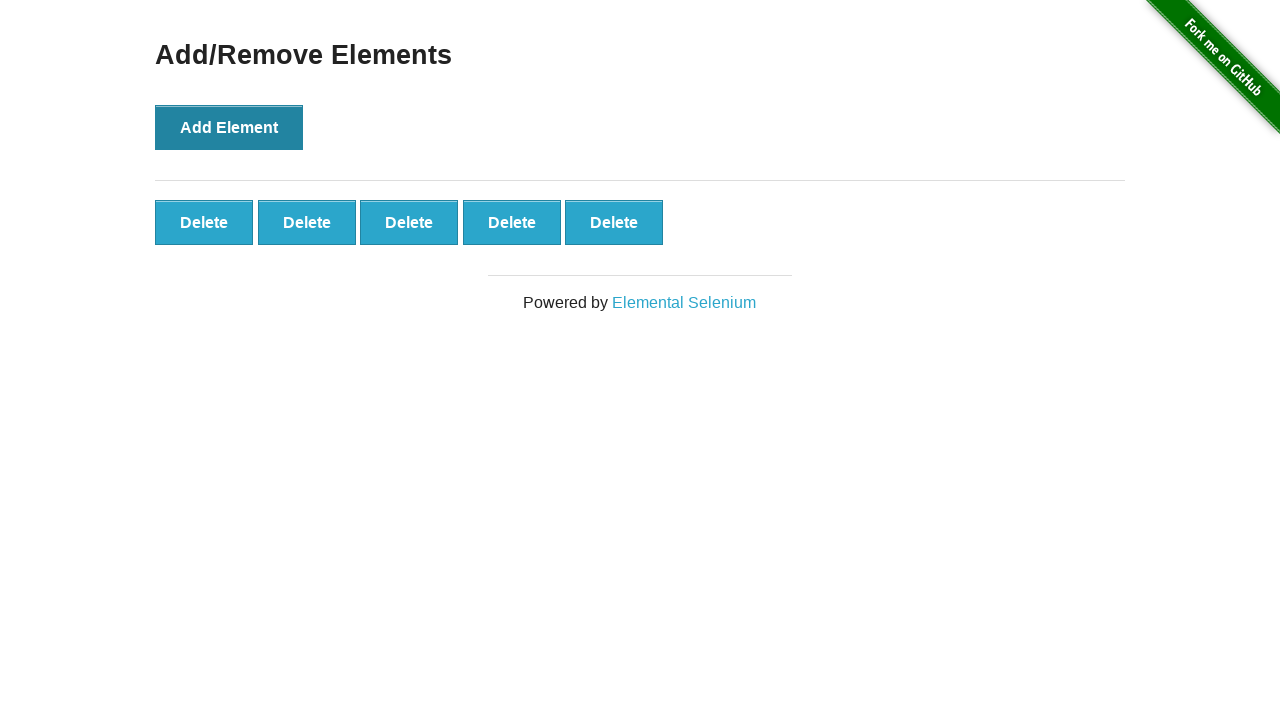

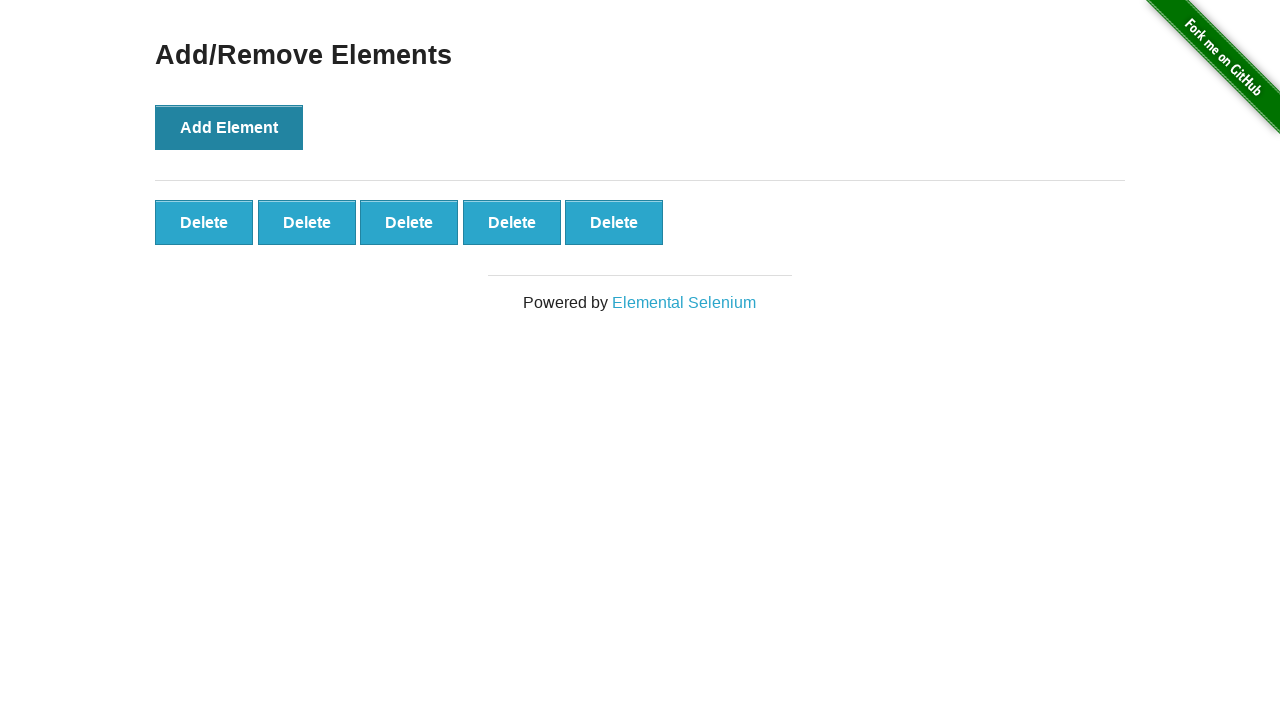